Tests accessibility of multiple Lazada regional e-commerce sites by navigating through all 6 regional domains (Vietnam, Singapore, Malaysia, Philippines, Thailand, Indonesia) sequentially.

Starting URL: http://www.lazada.vn

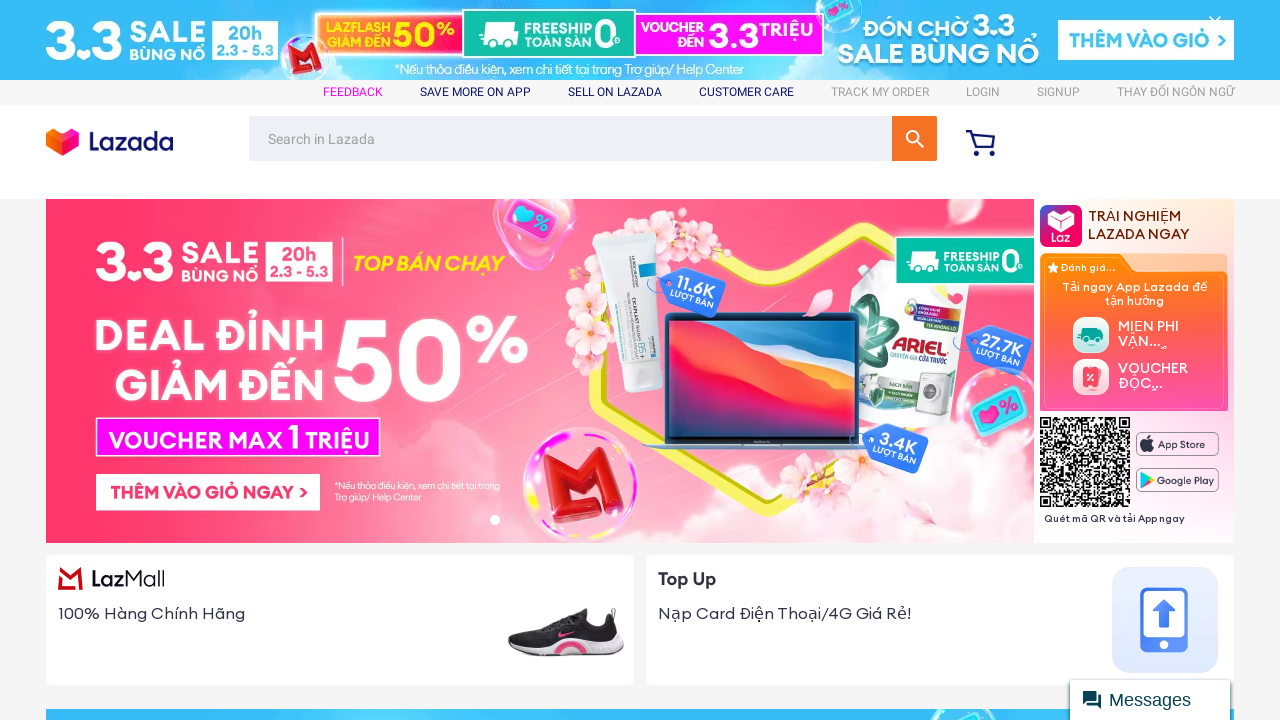

Vietnam domain (lazada.vn) loaded
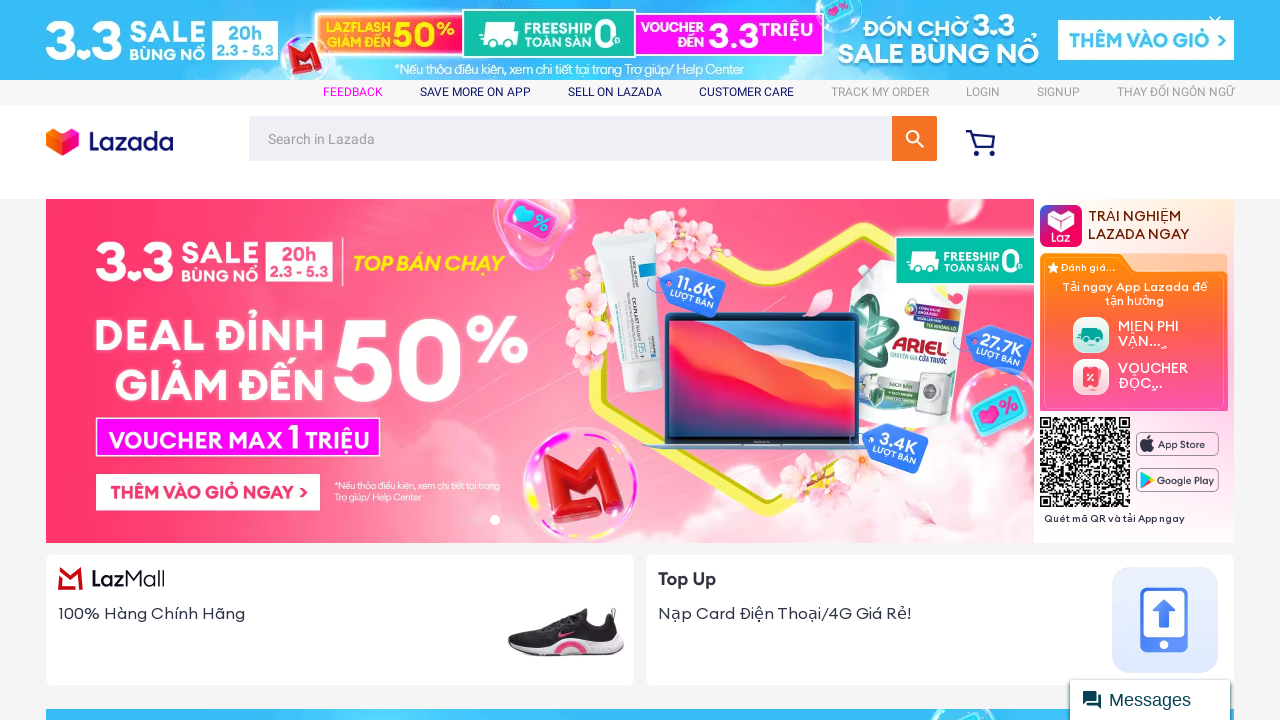

Navigated to Singapore domain (lazada.sg)
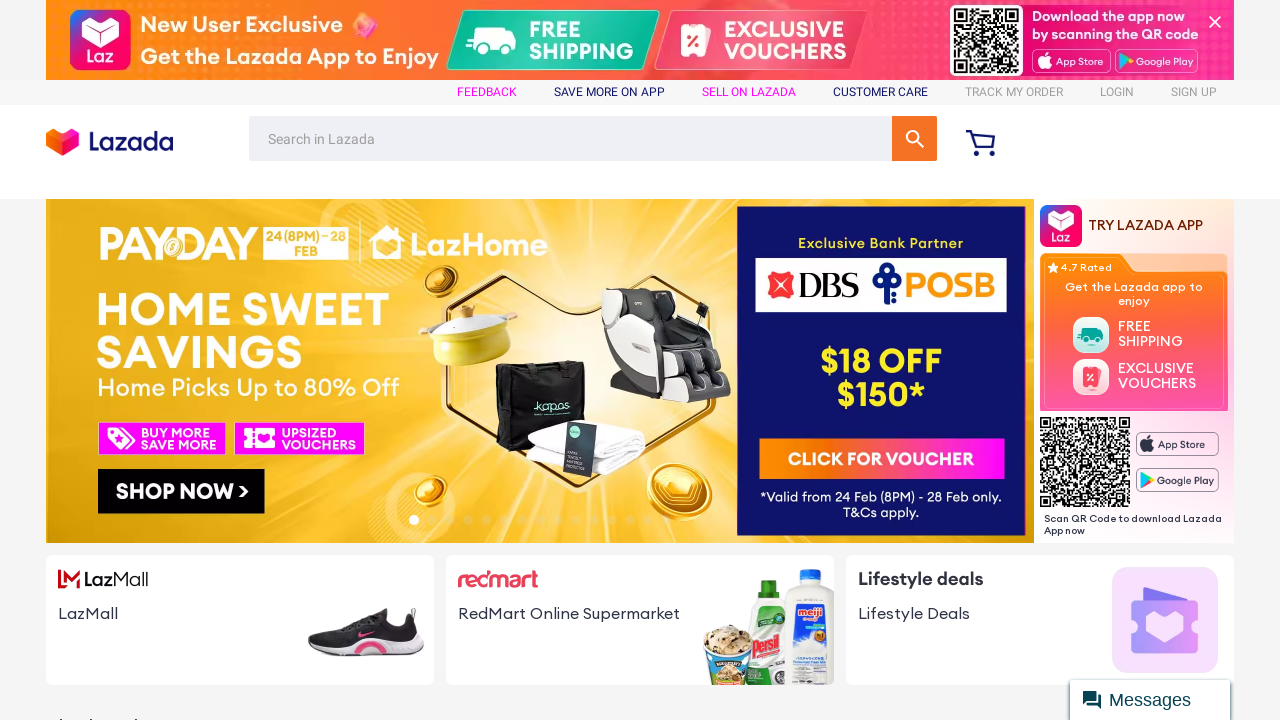

Singapore domain (lazada.sg) loaded
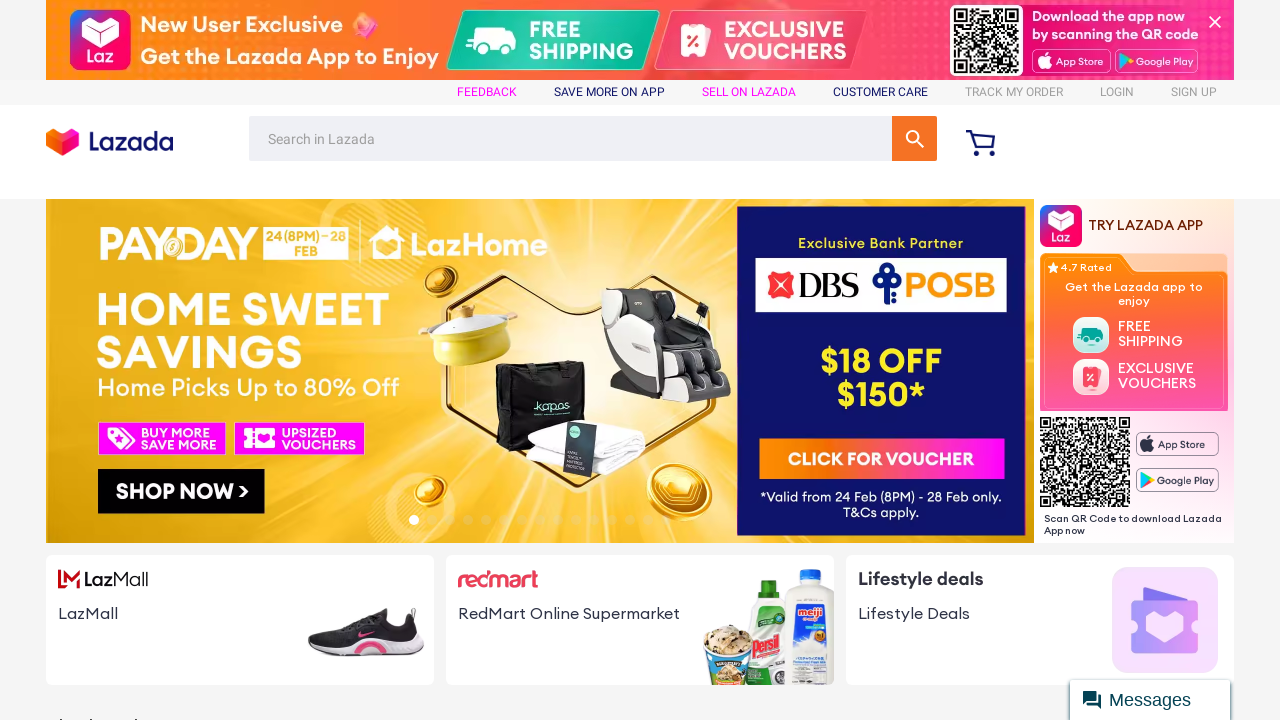

Navigated to Malaysia domain (lazada.com.my)
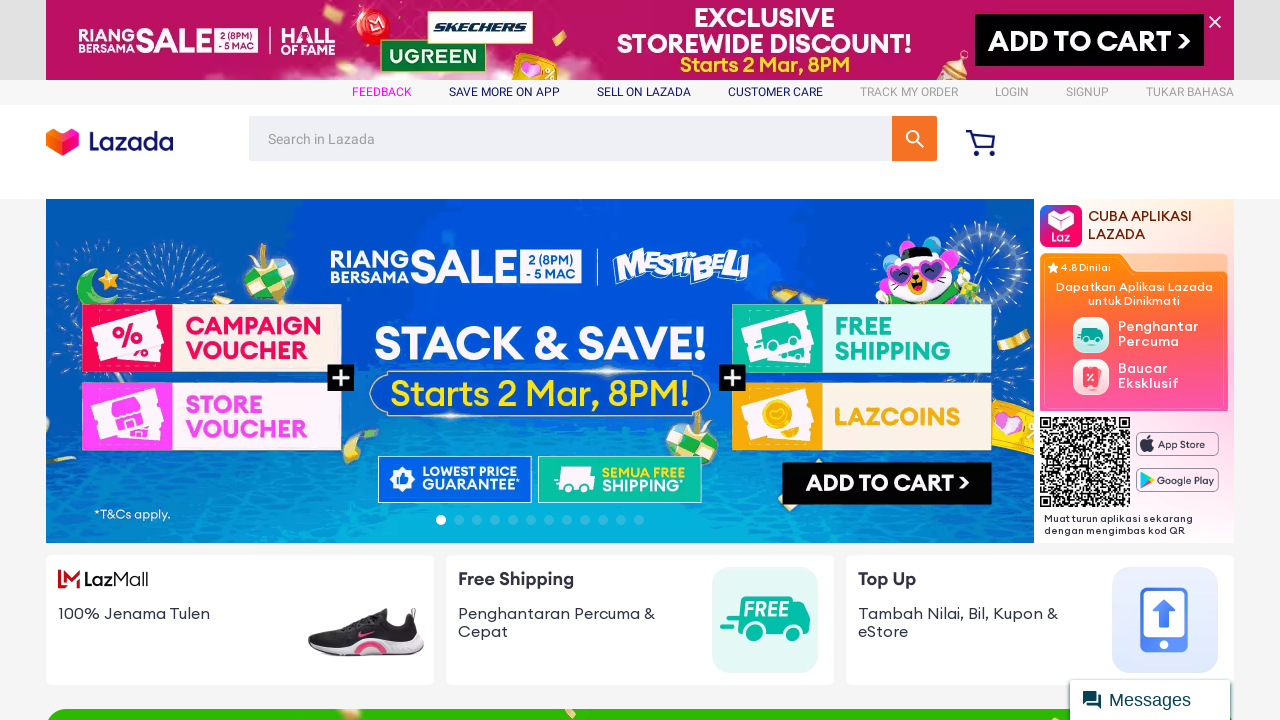

Malaysia domain (lazada.com.my) loaded
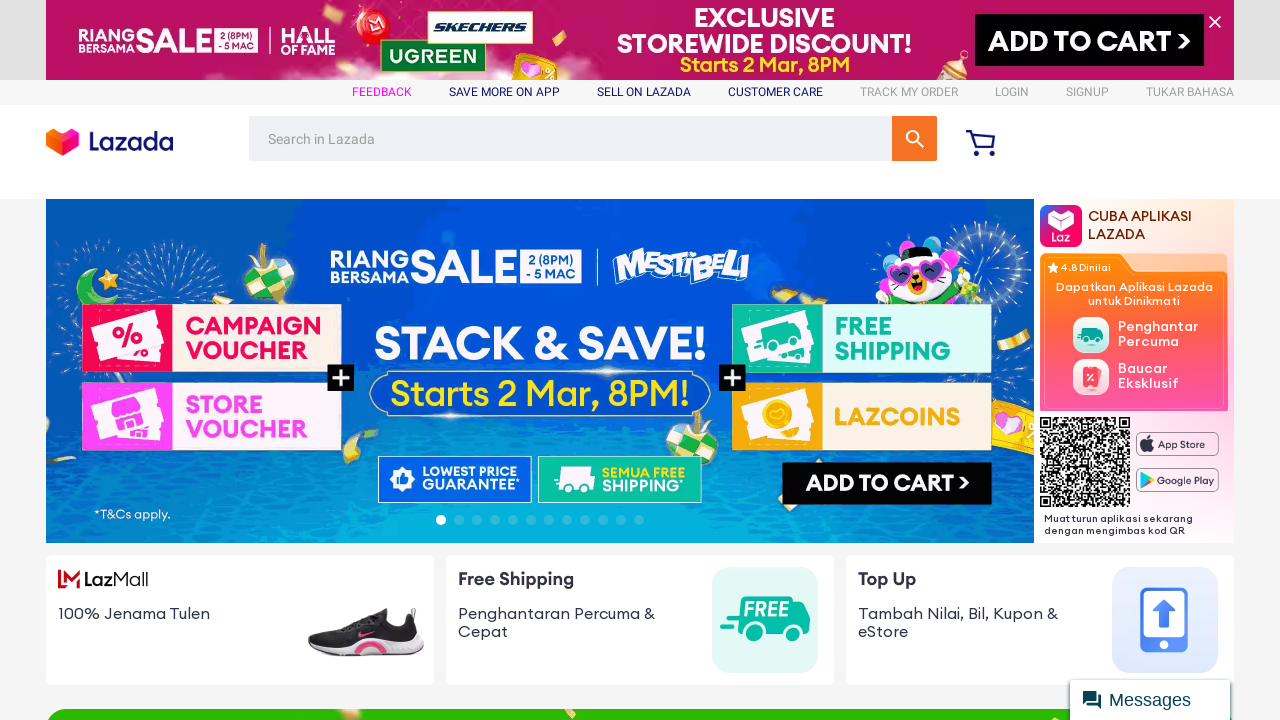

Navigated to Philippines domain (lazada.com.ph)
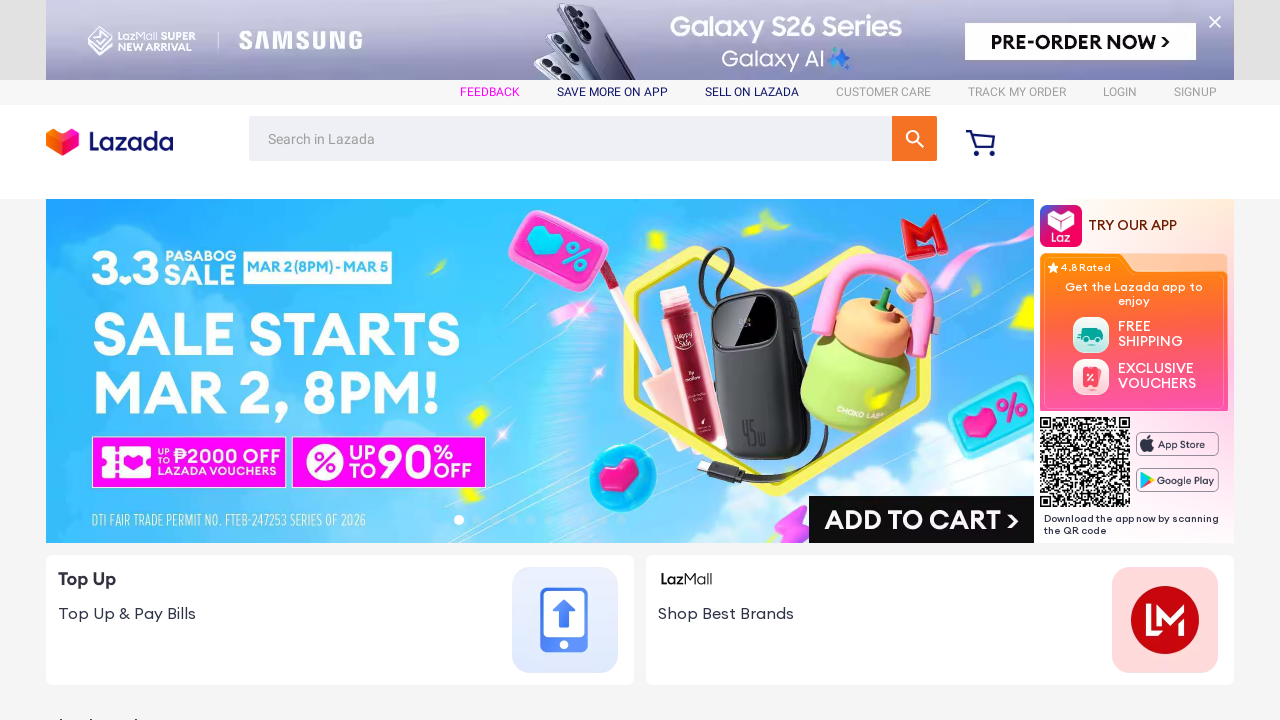

Philippines domain (lazada.com.ph) loaded
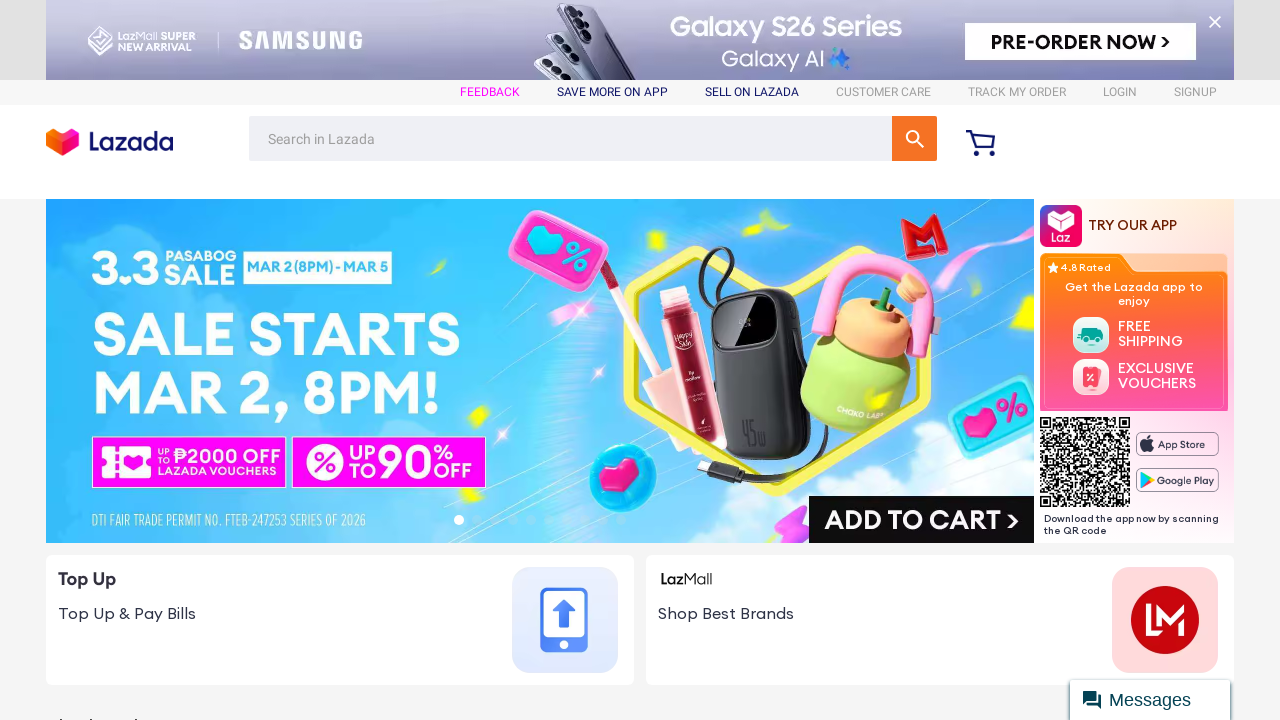

Navigated to Thailand domain (lazada.co.th)
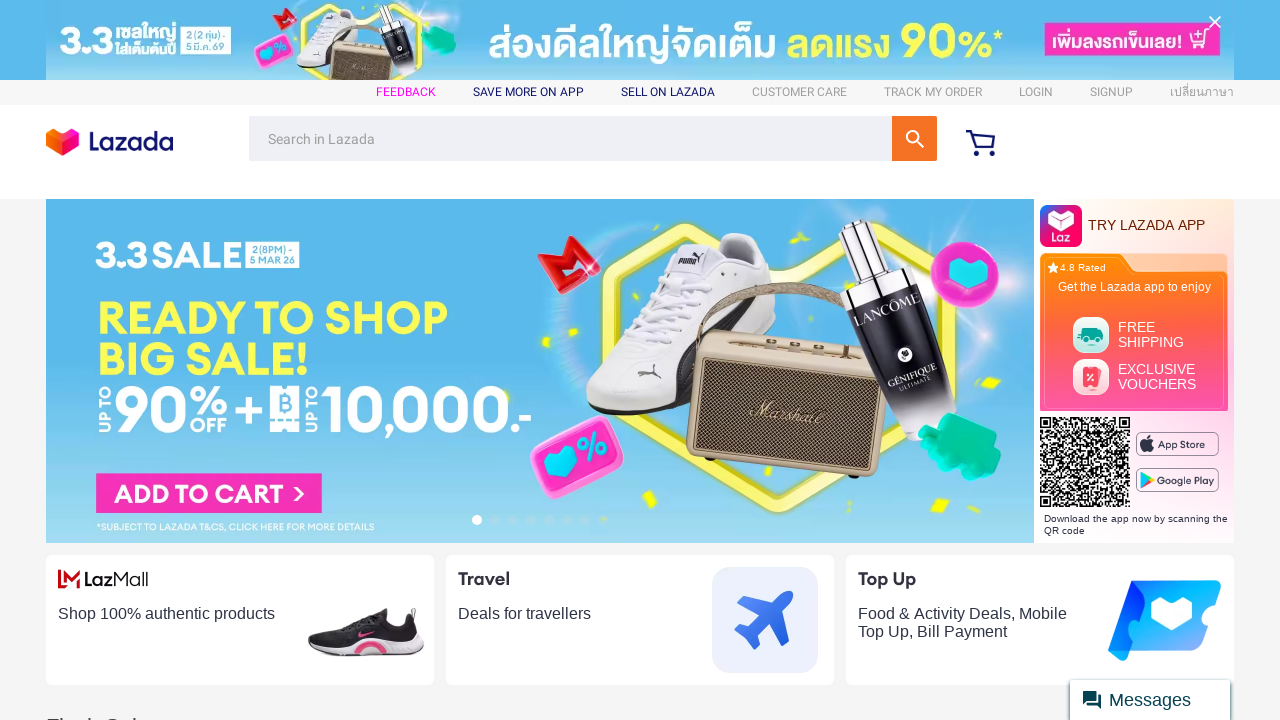

Thailand domain (lazada.co.th) loaded
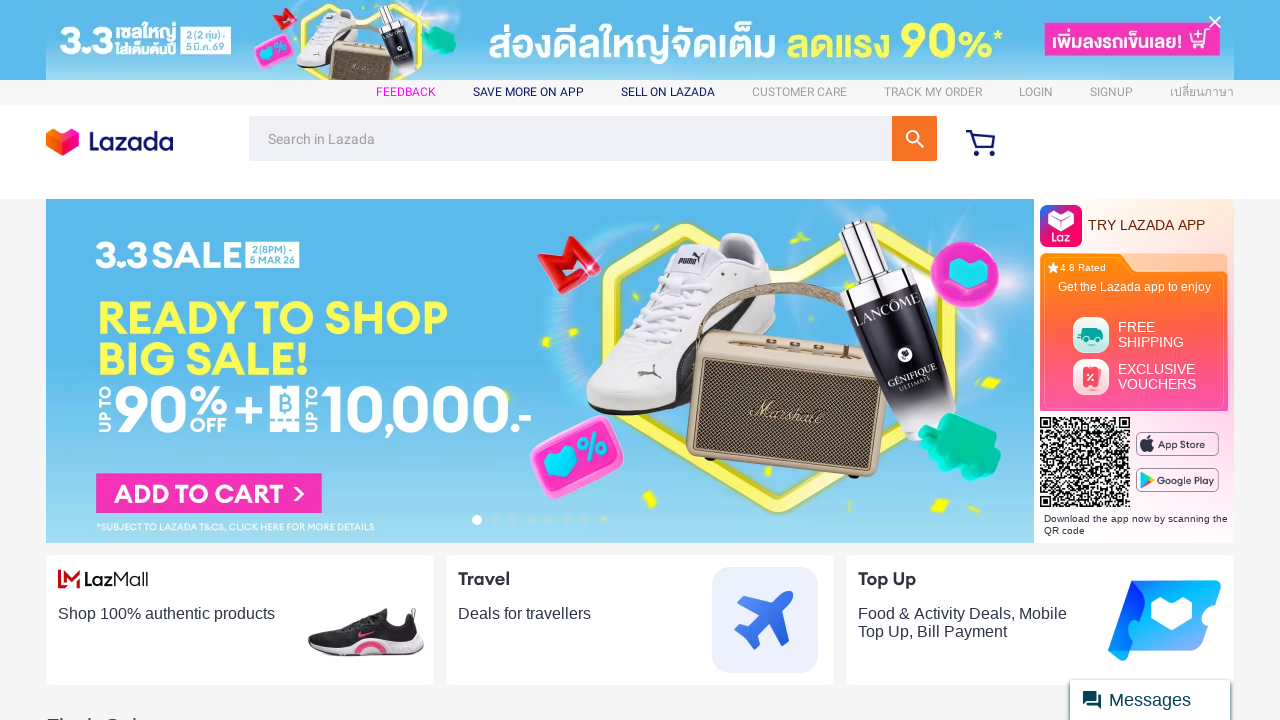

Navigated to Indonesia domain (lazada.co.id)
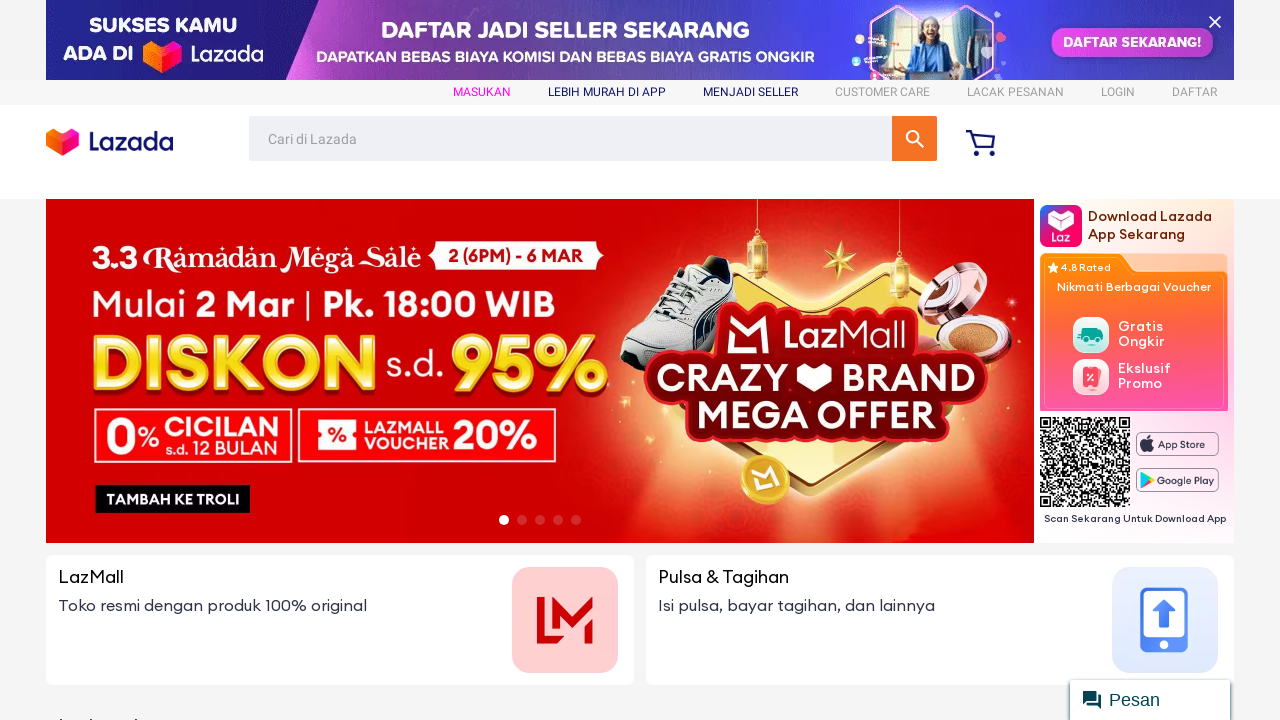

Indonesia domain (lazada.co.id) loaded
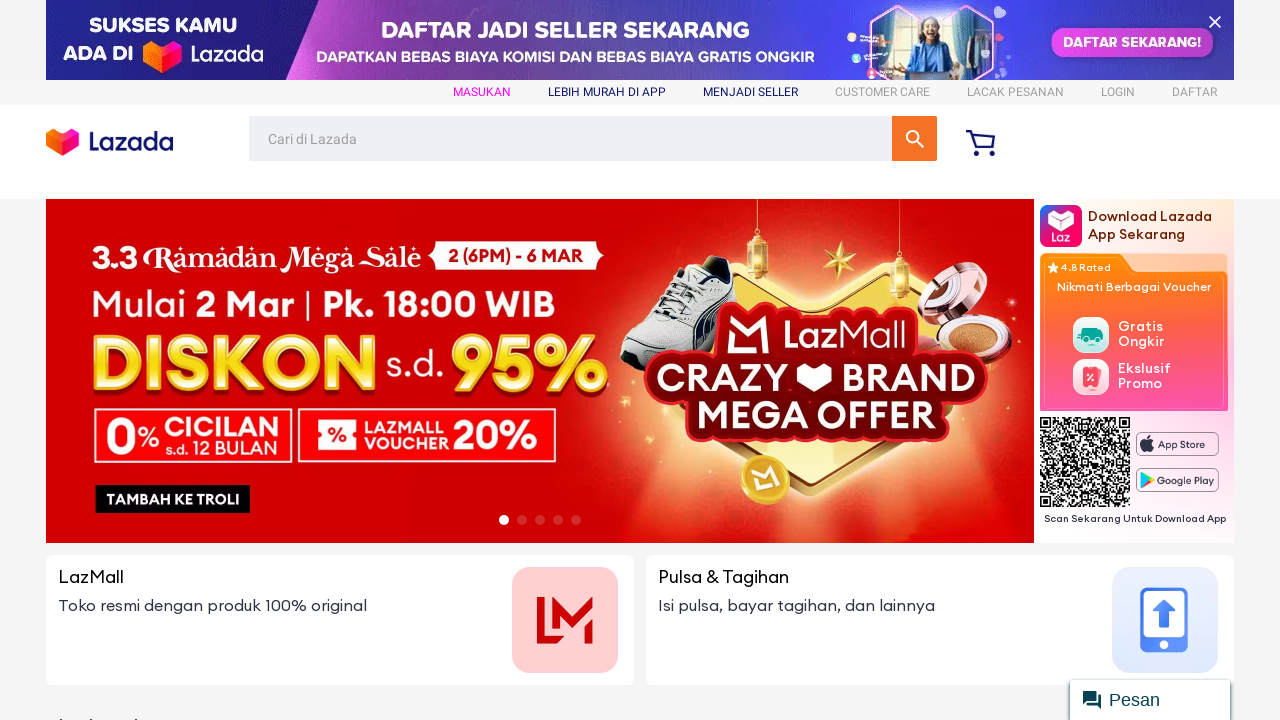

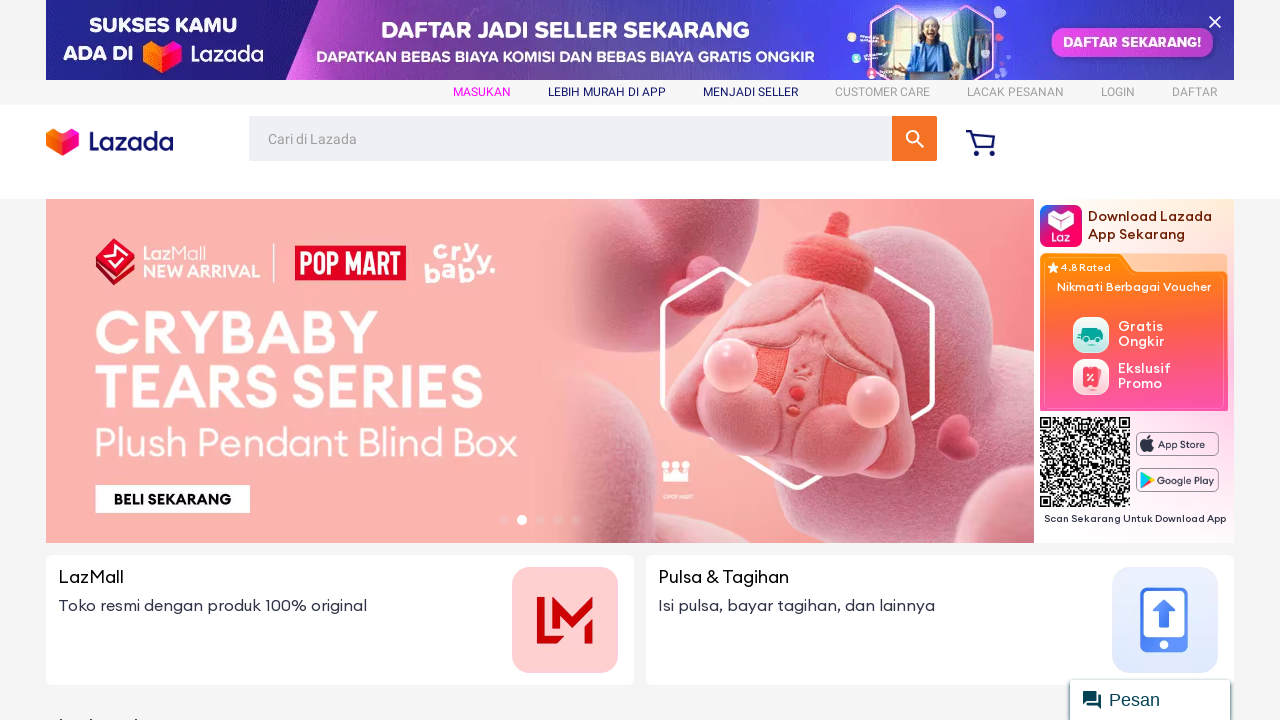